Tests browser window/tab handling by clicking a Help link that opens a new tab, then switching between browser windows and verifying page titles.

Starting URL: https://accounts.google.com/signup

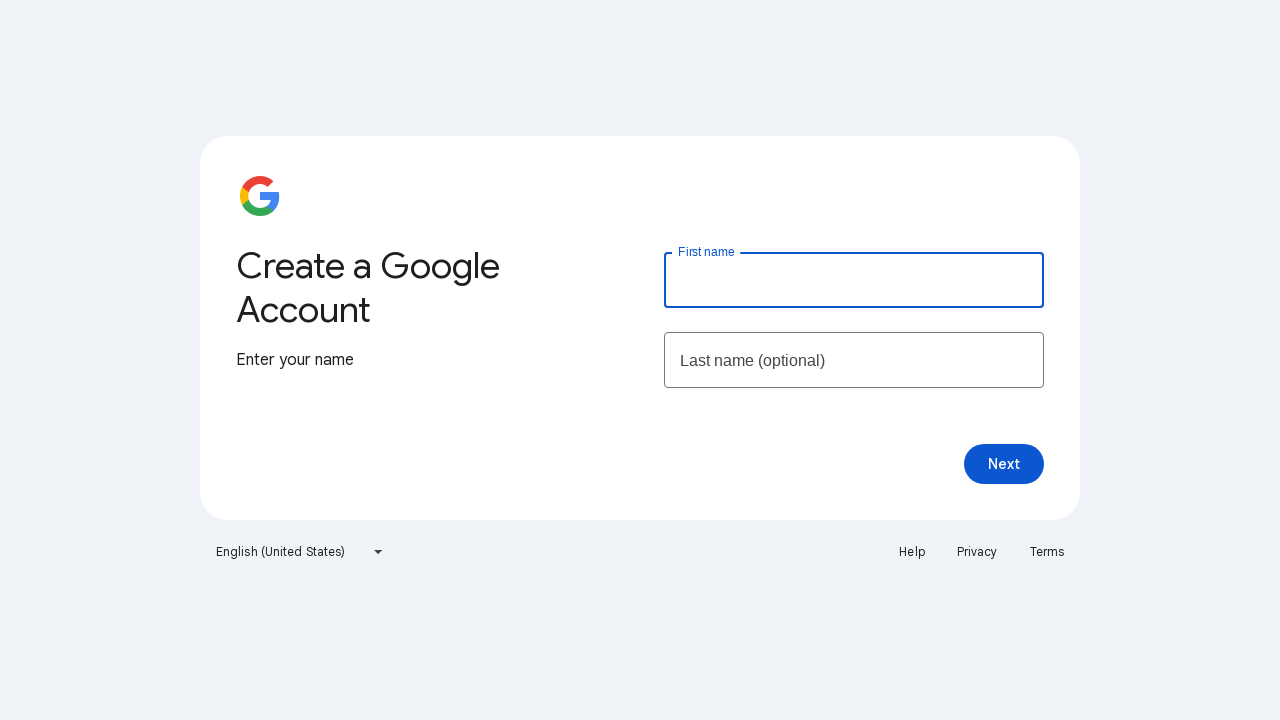

Set viewport size to 1920x1080
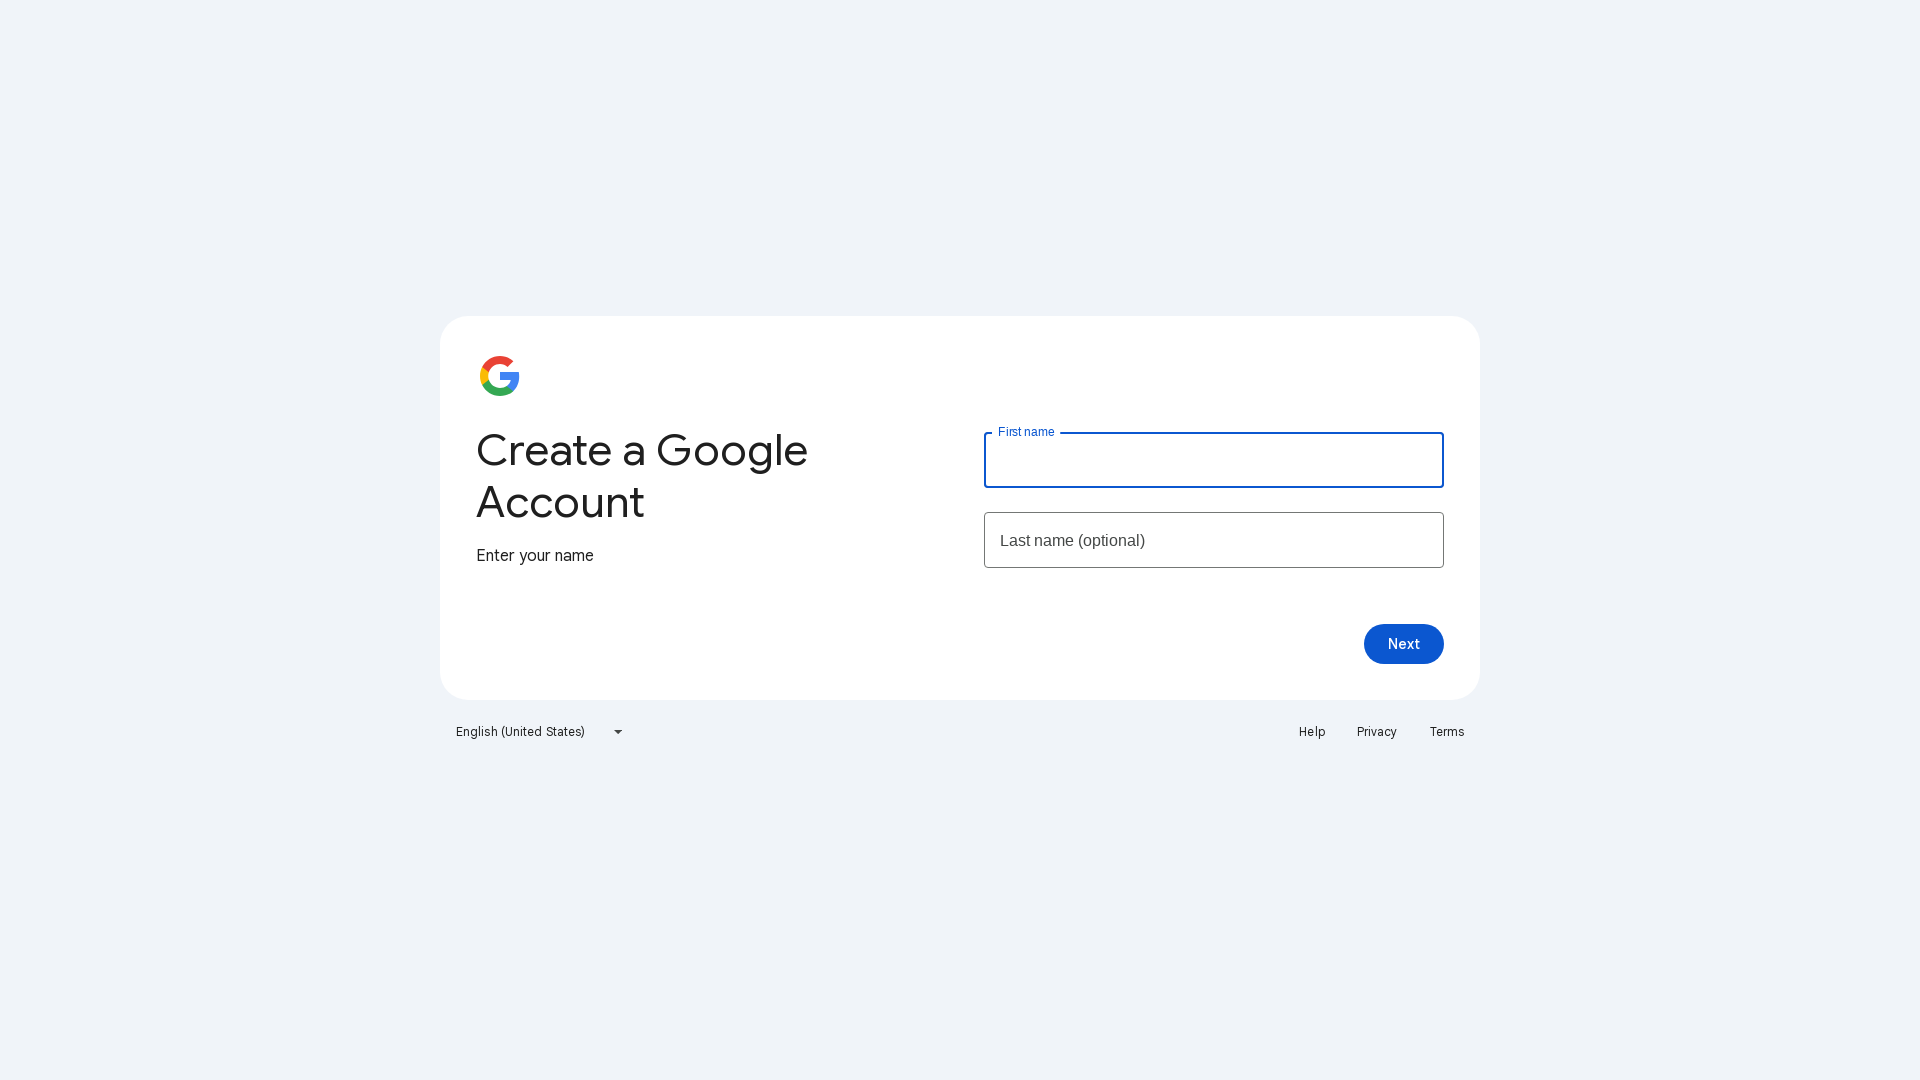

Printed initial page title
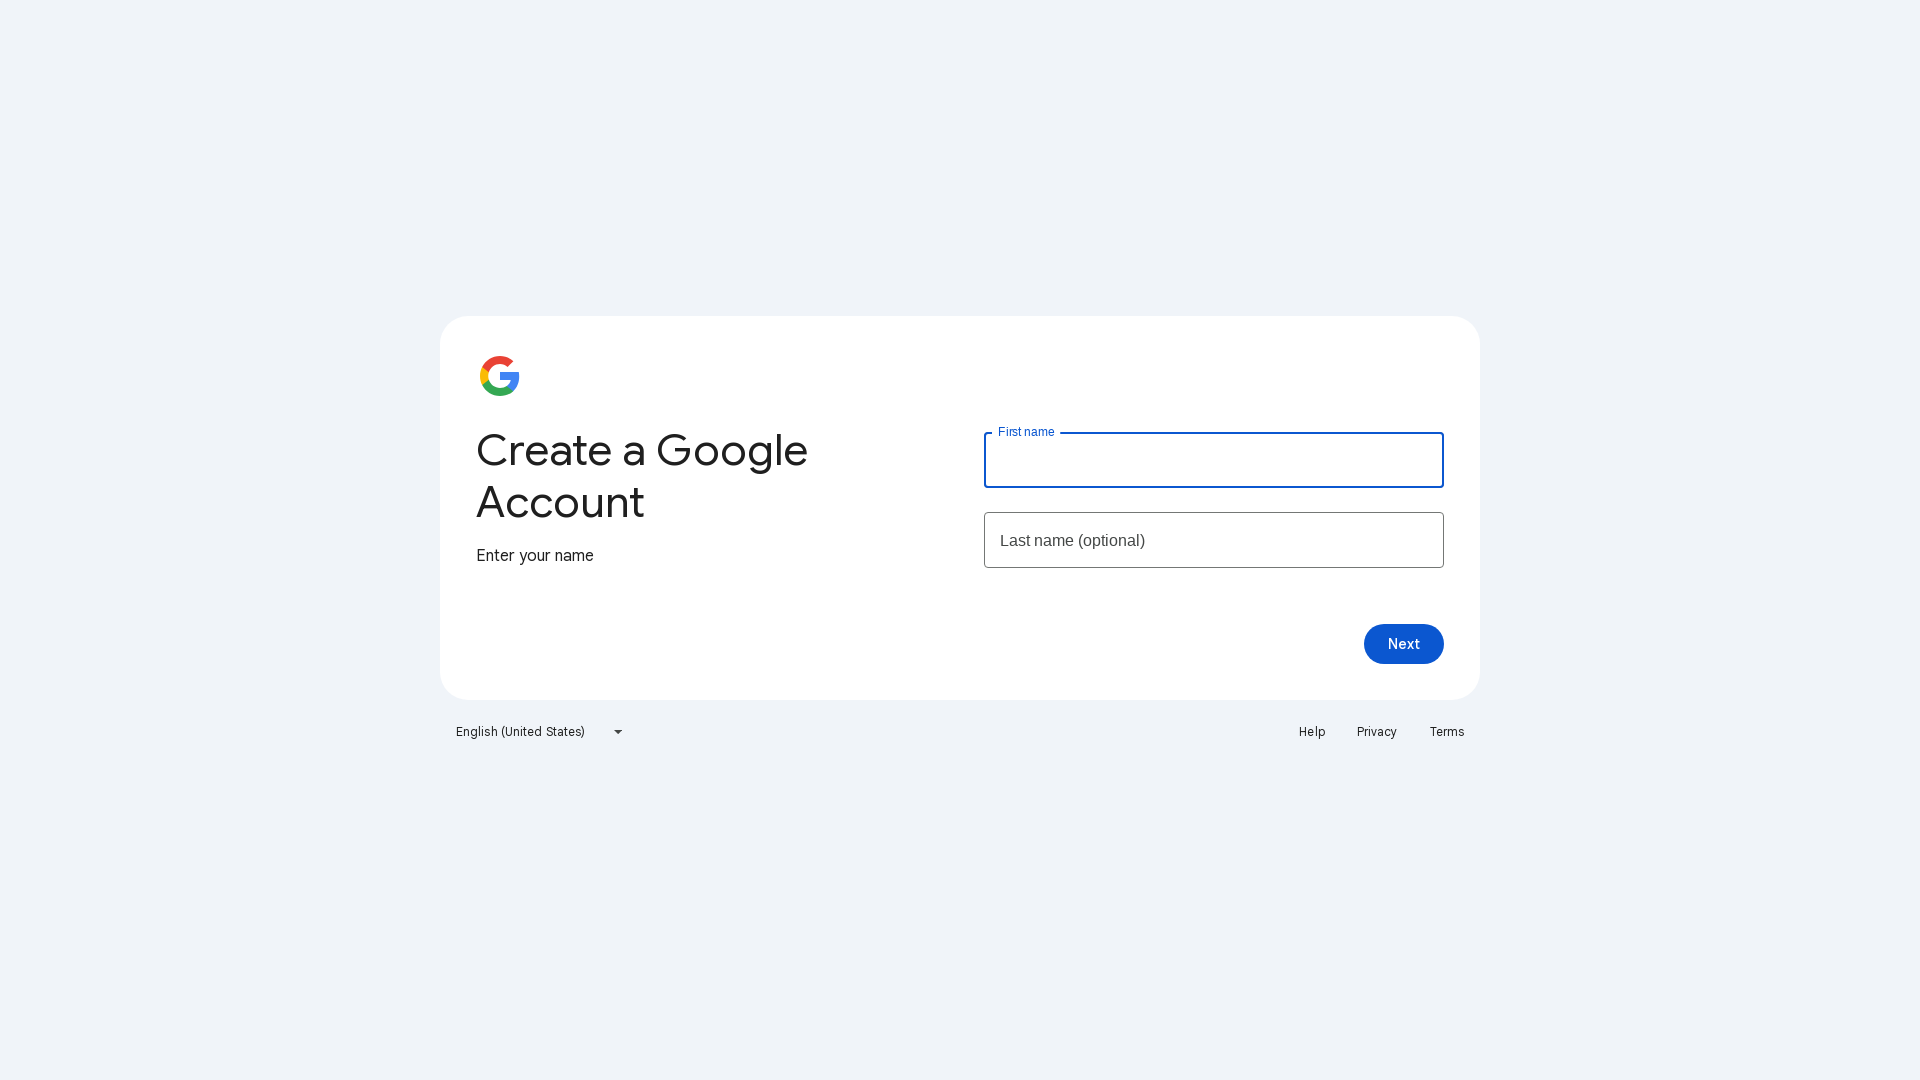

Clicked Help link to open new tab at (1312, 732) on text=Help
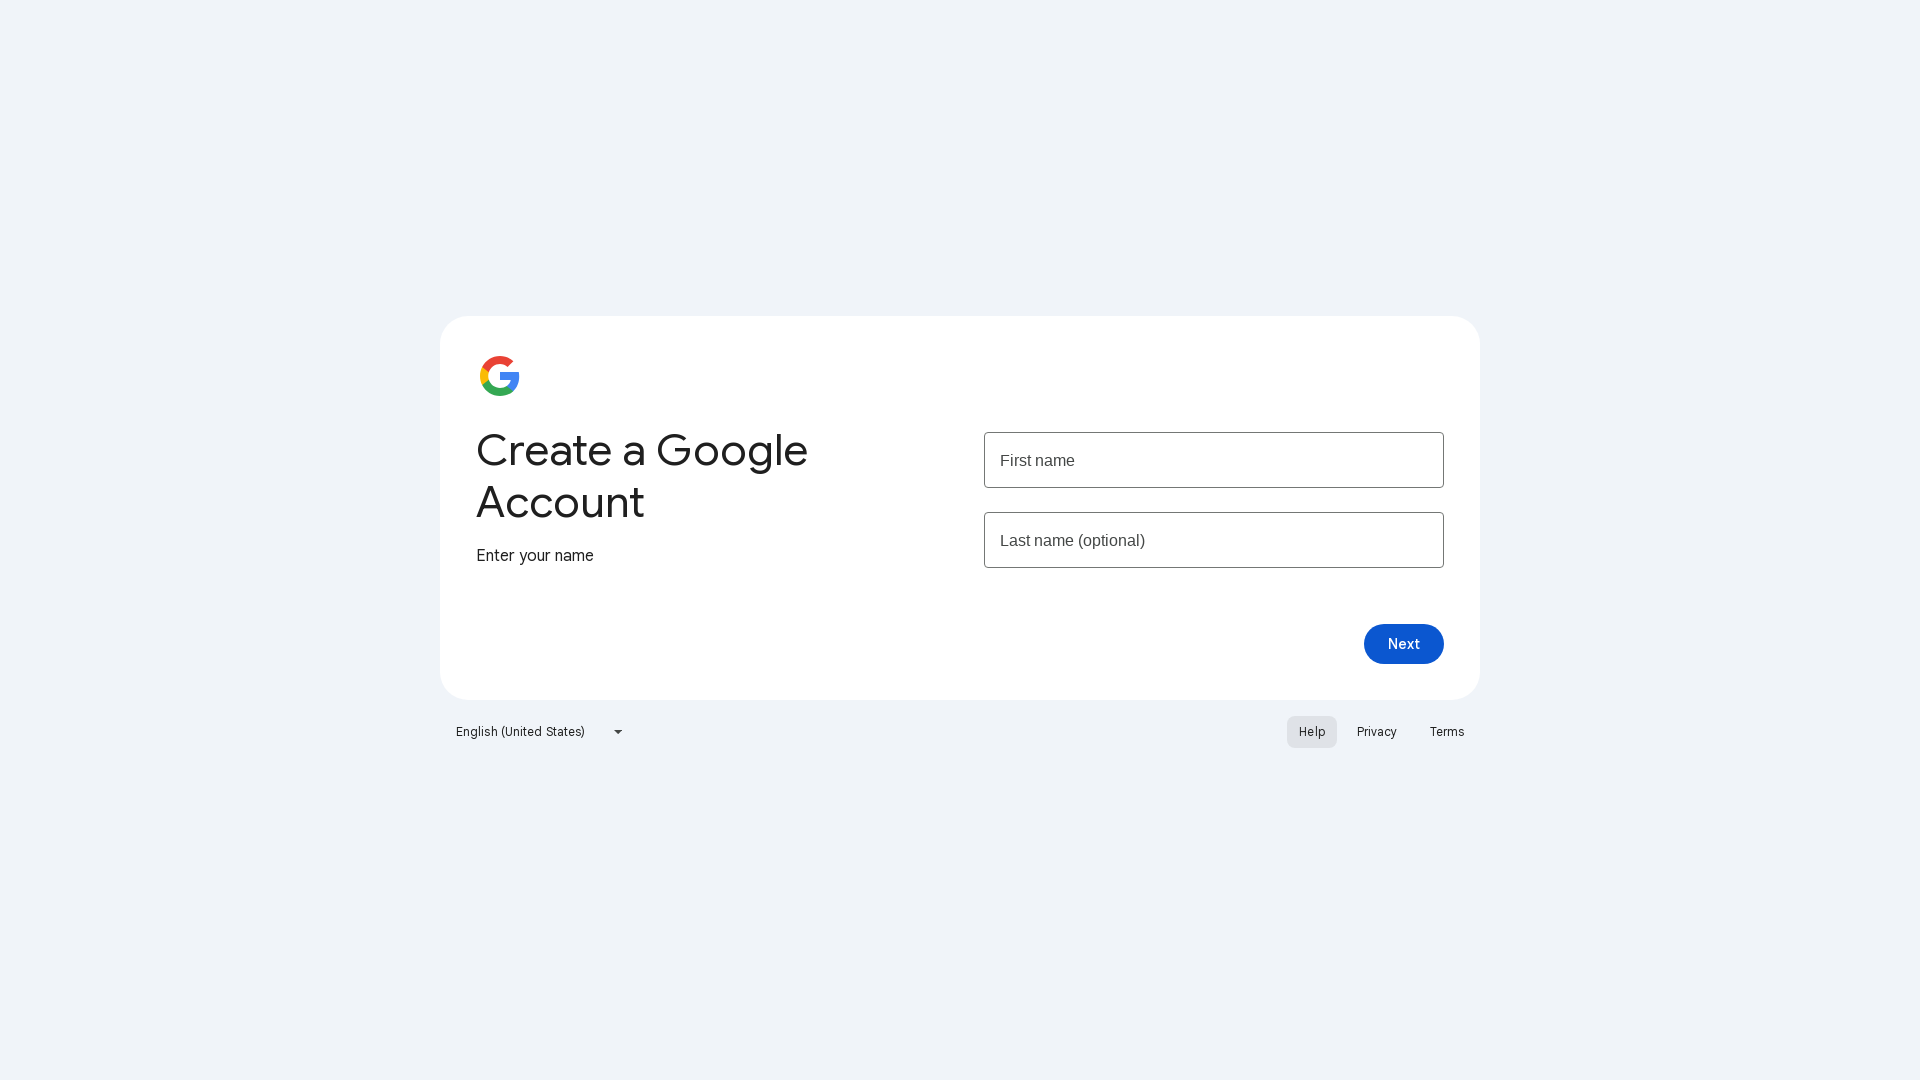

Captured new tab/page handle
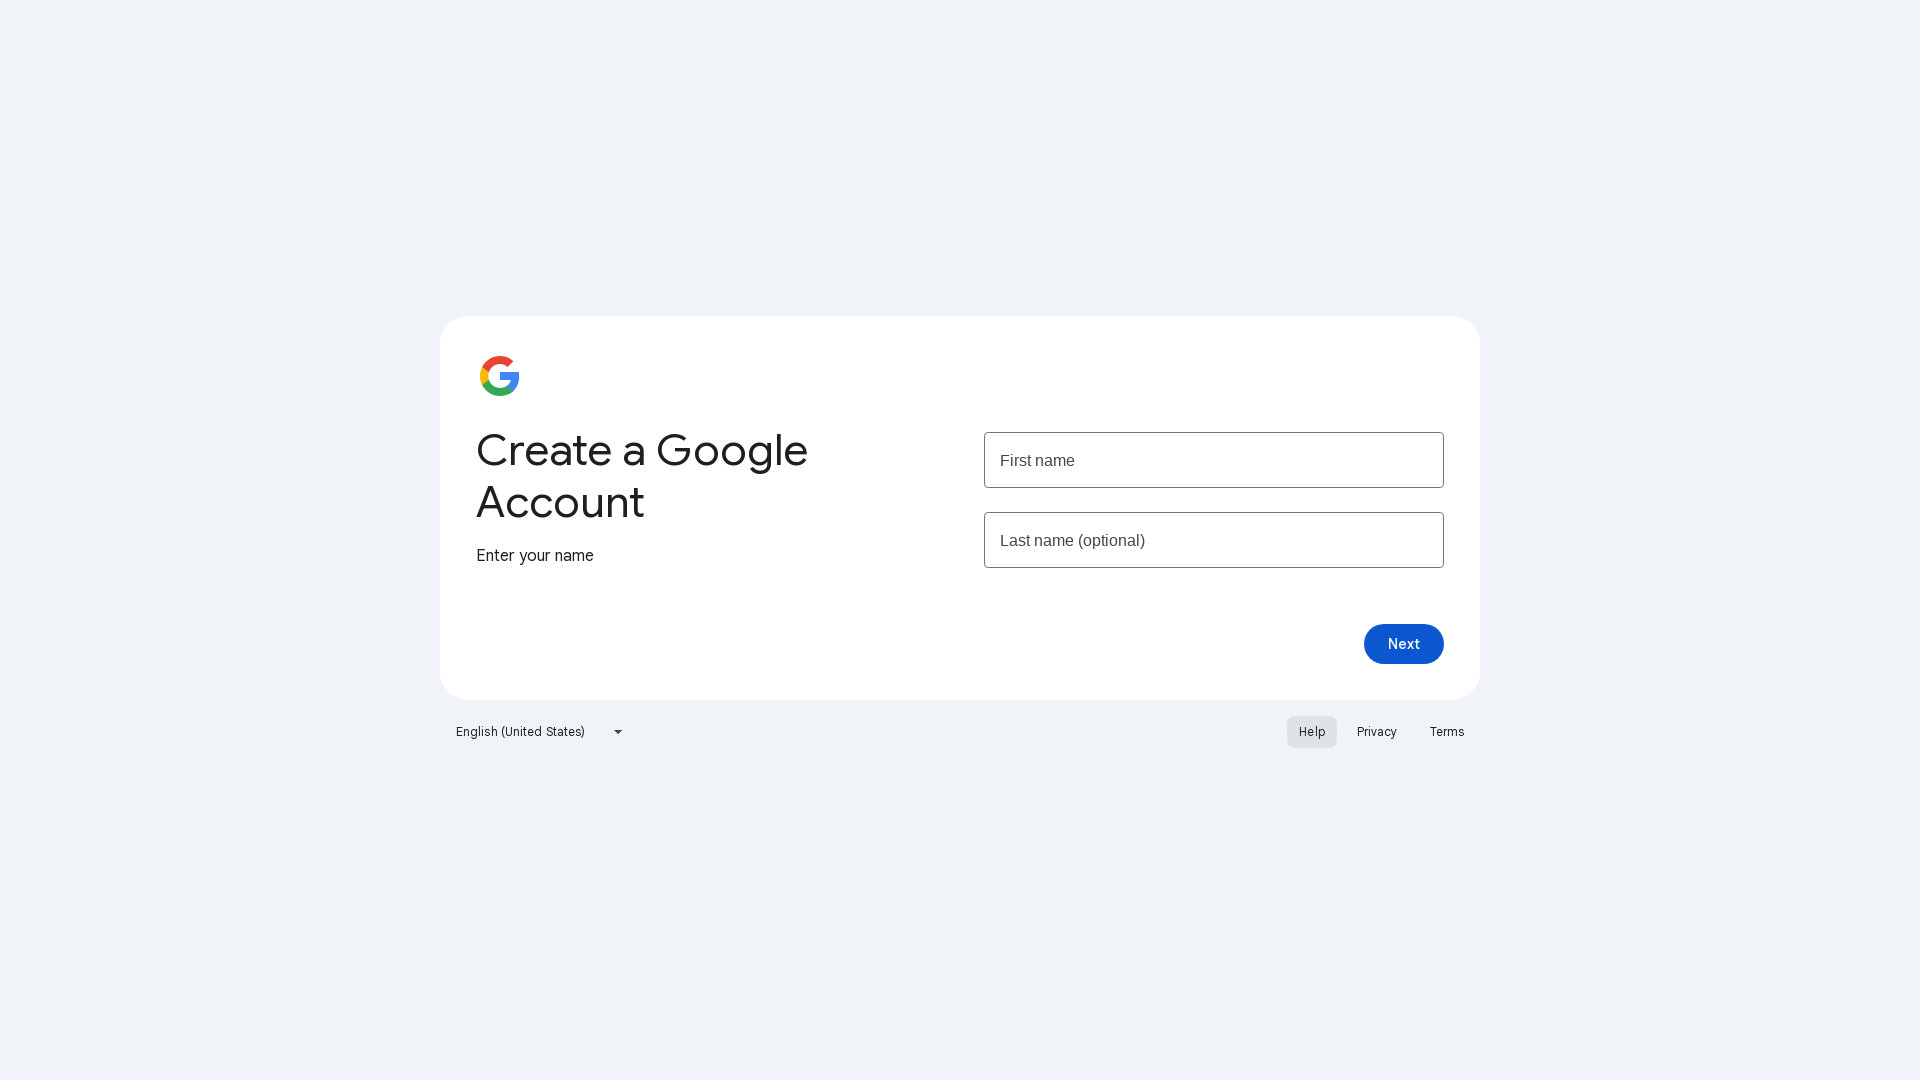

New page finished loading
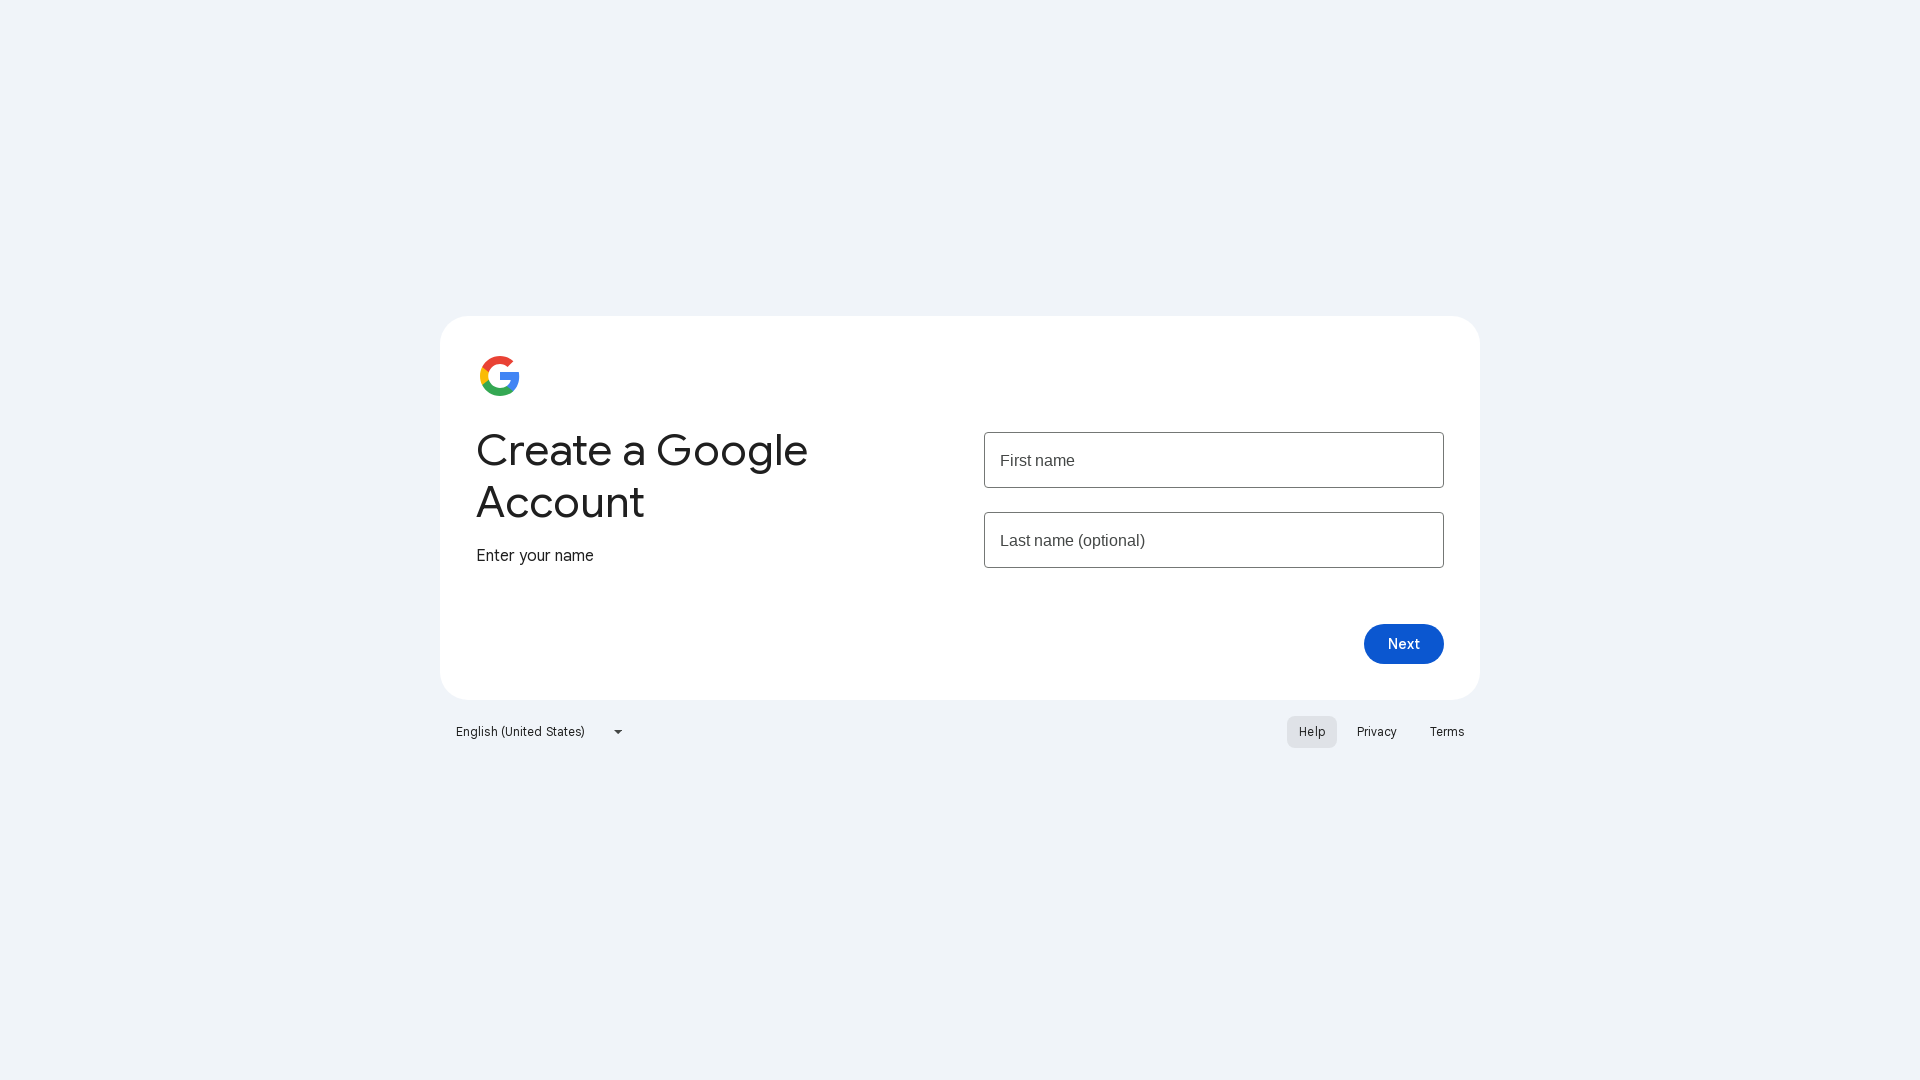

Printed original page title after switching back
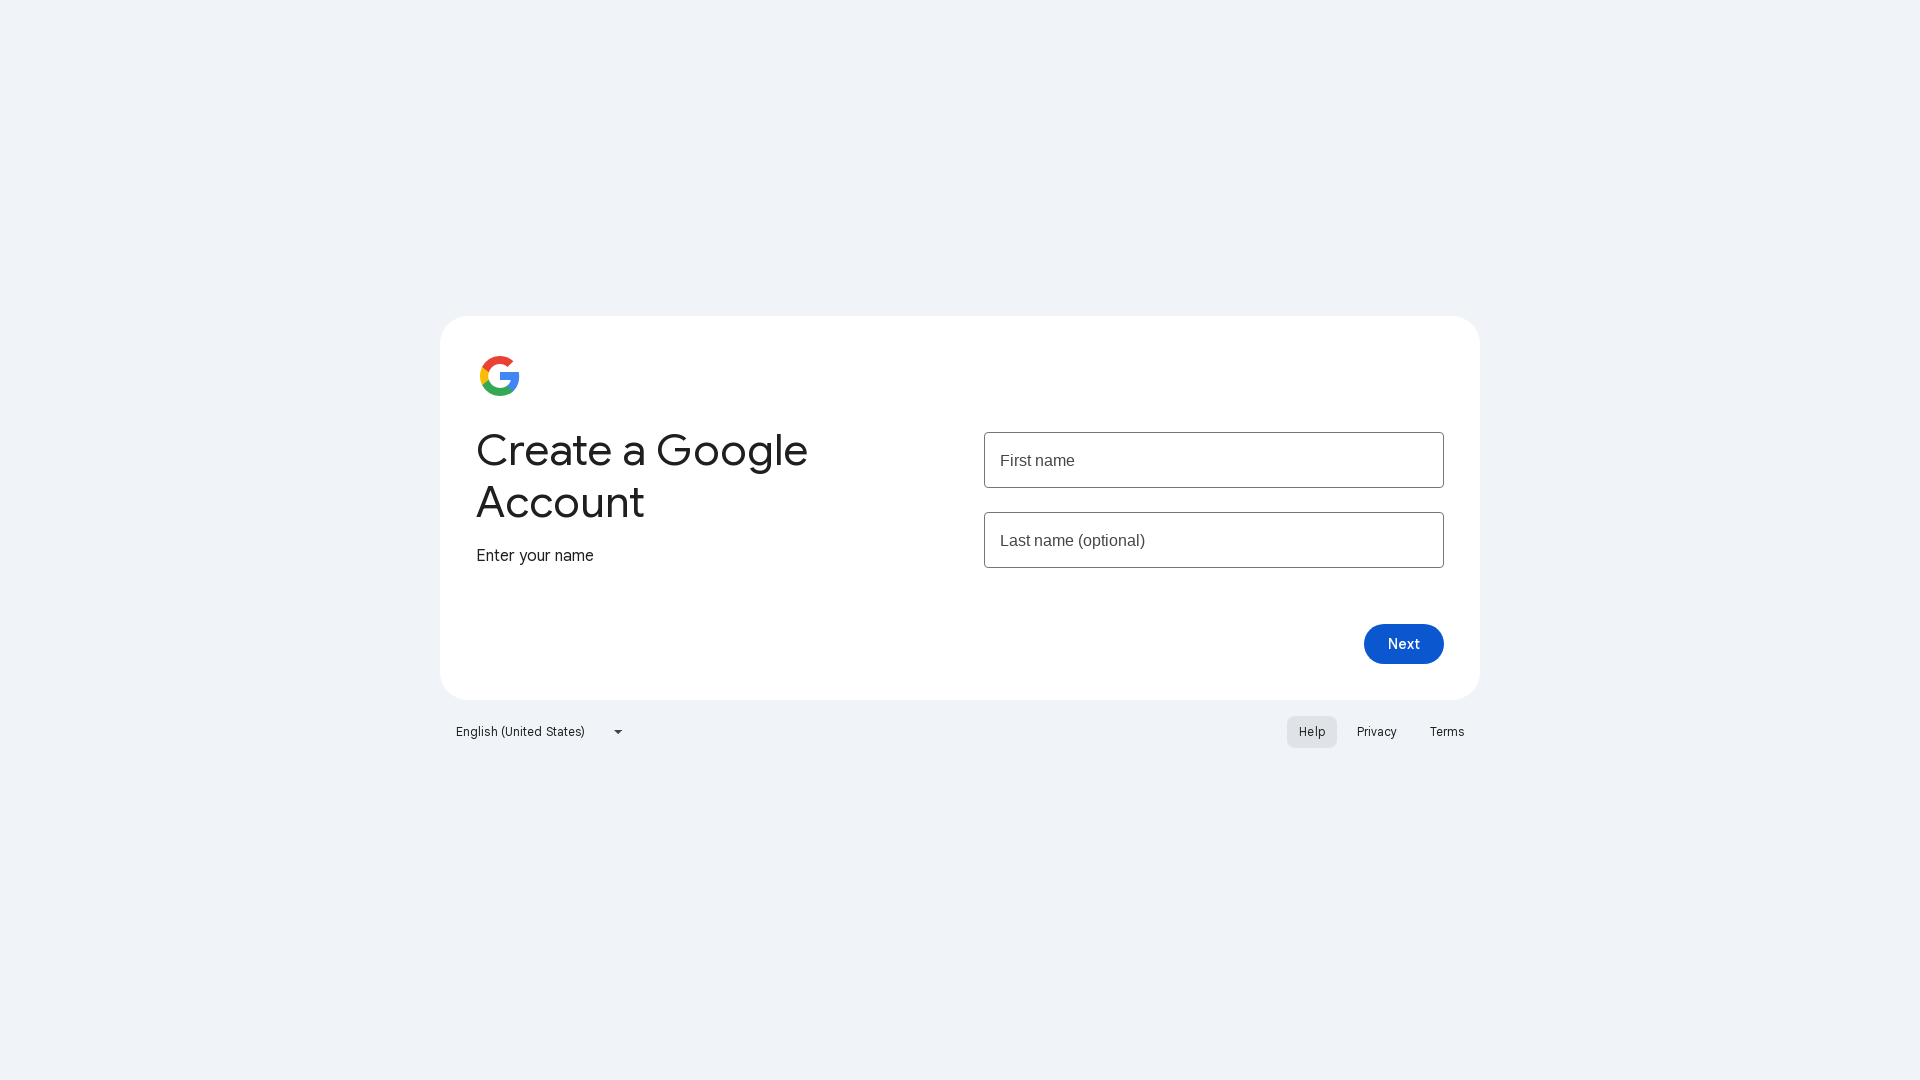

Printed 'simple check'
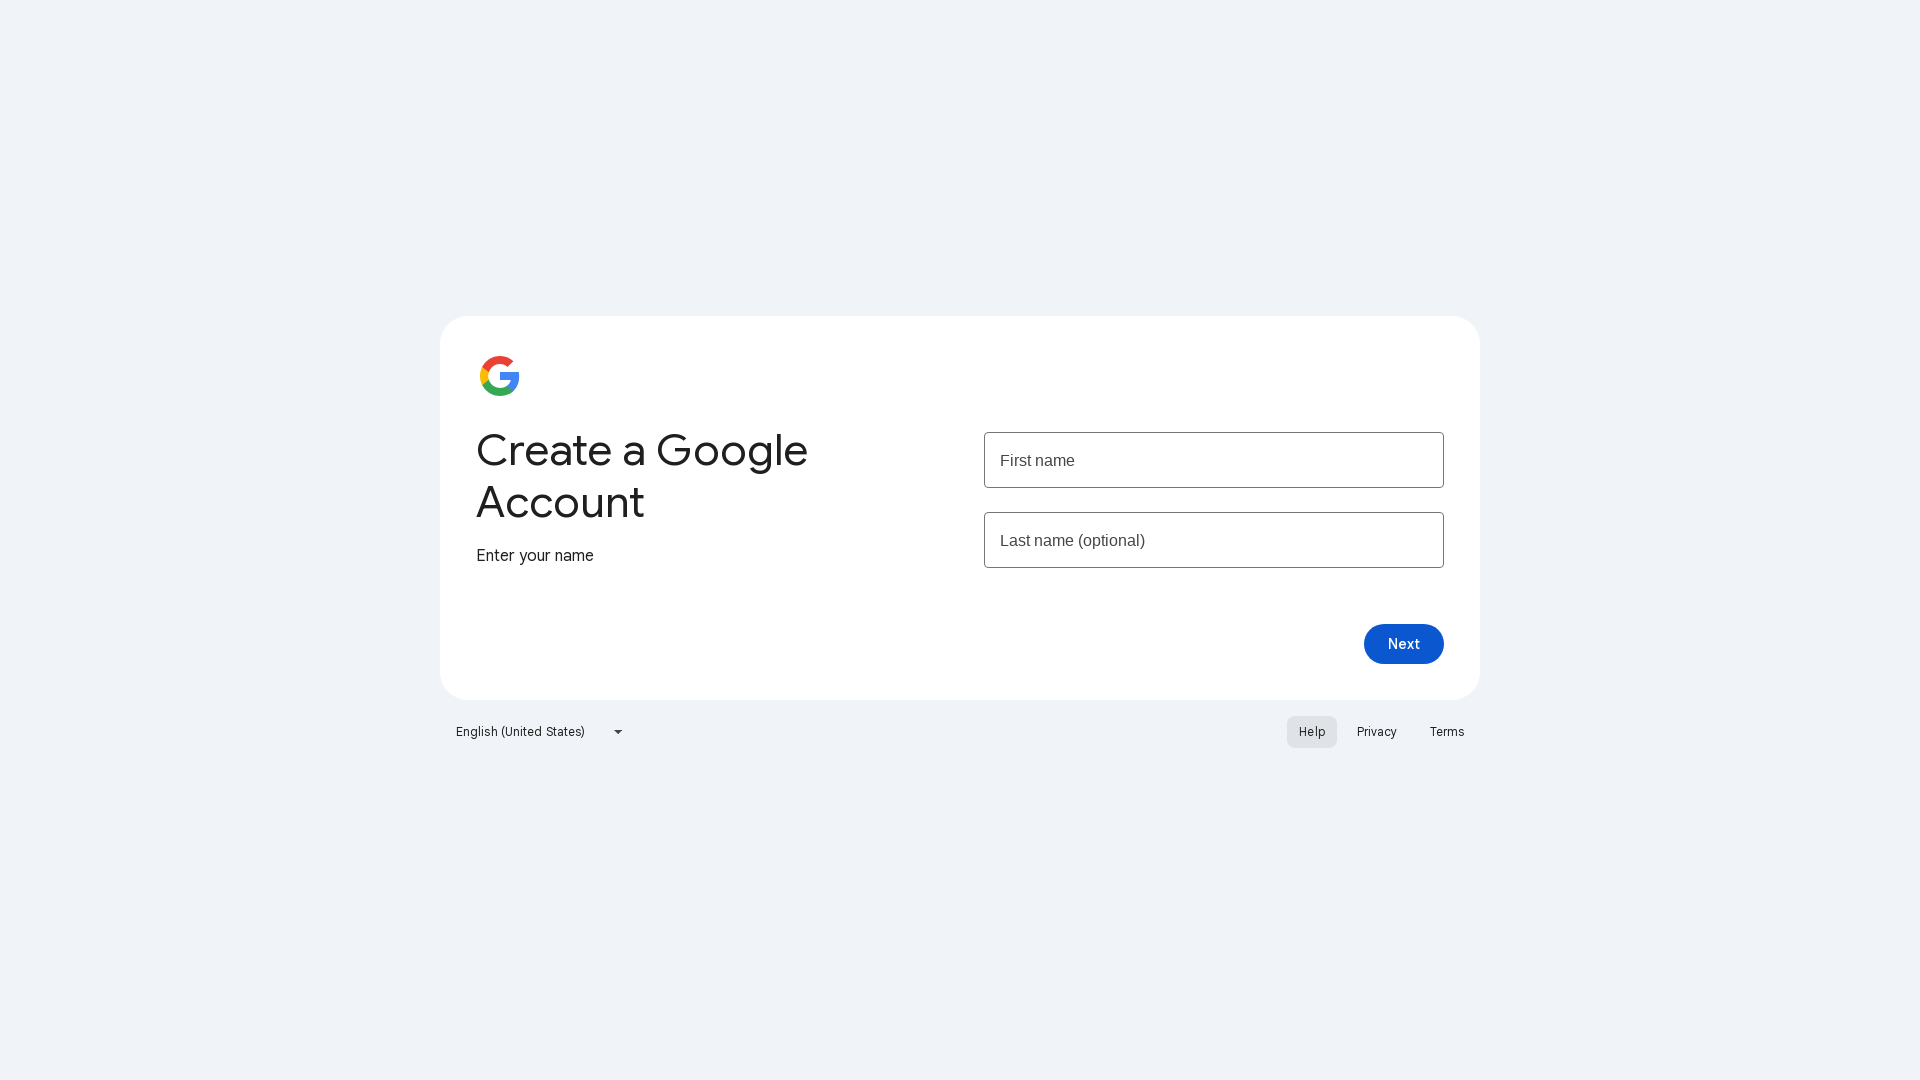

Printed 'one'
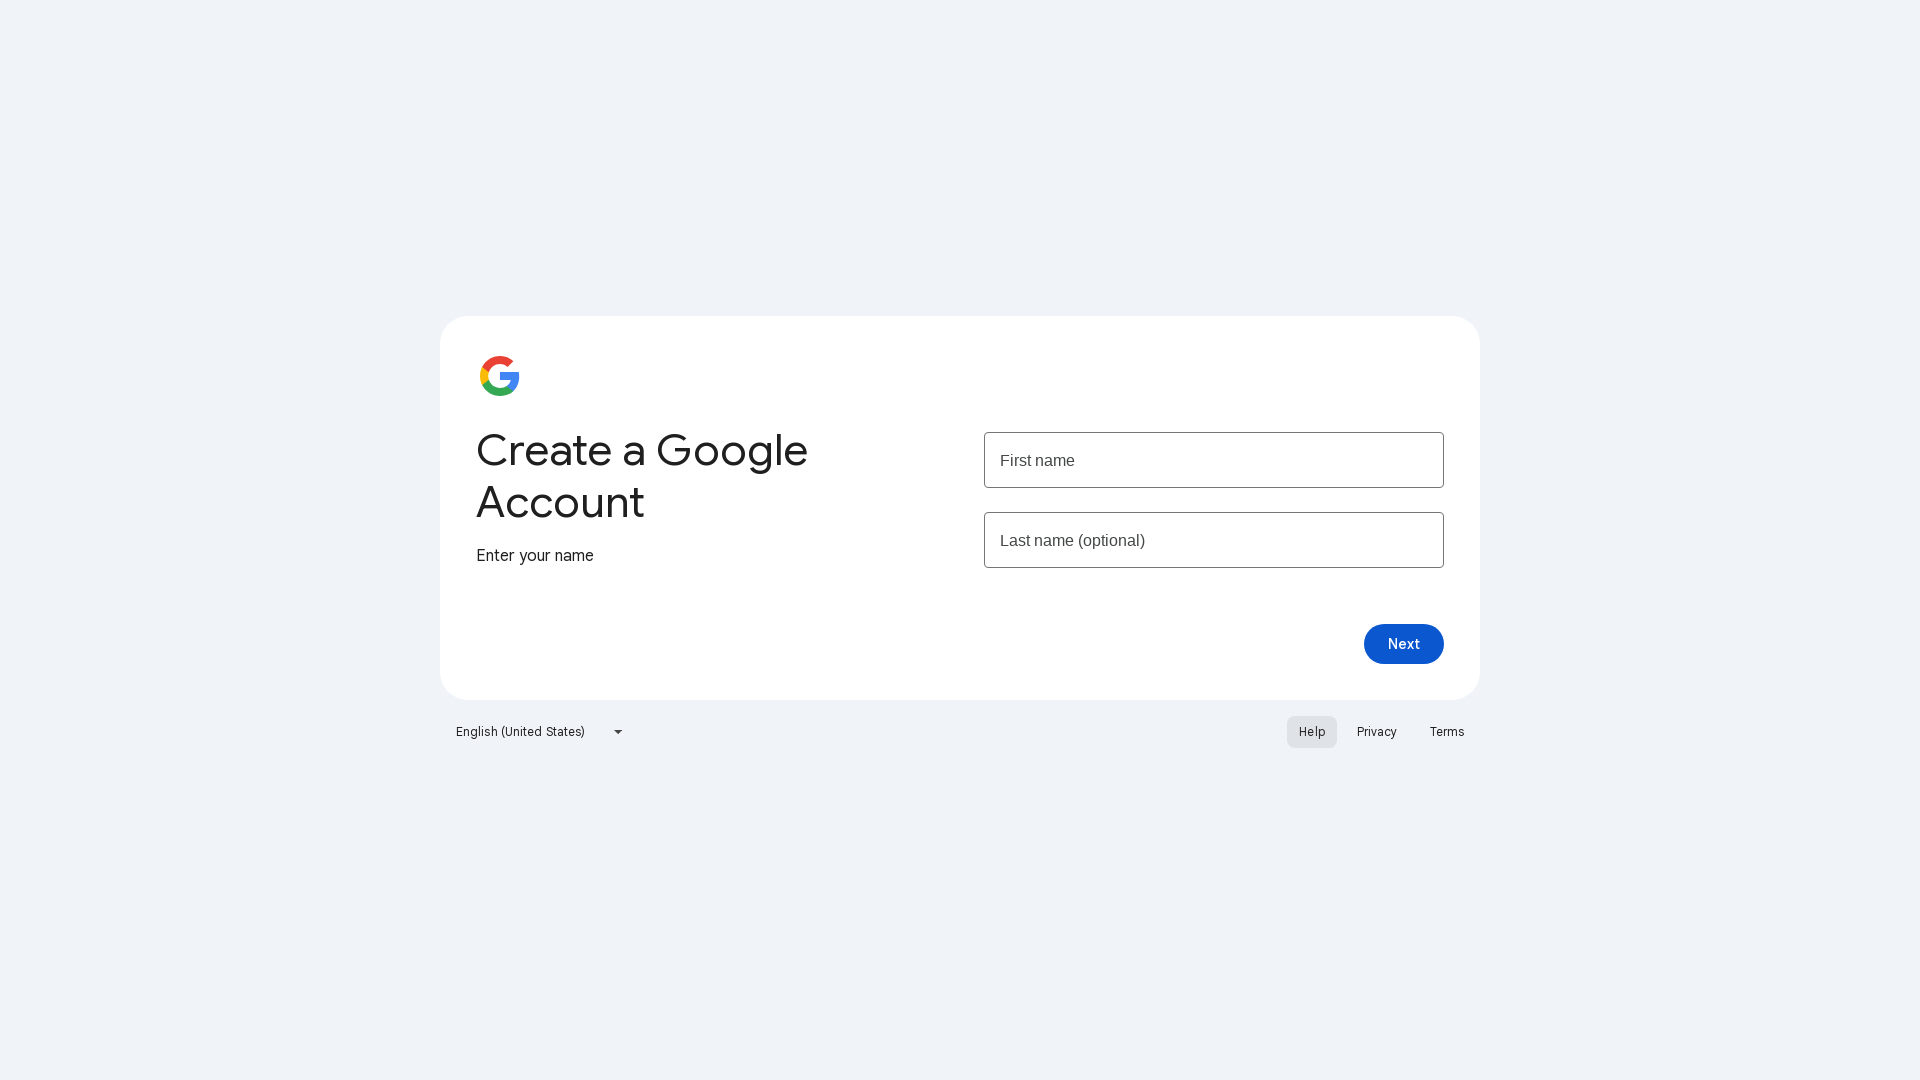

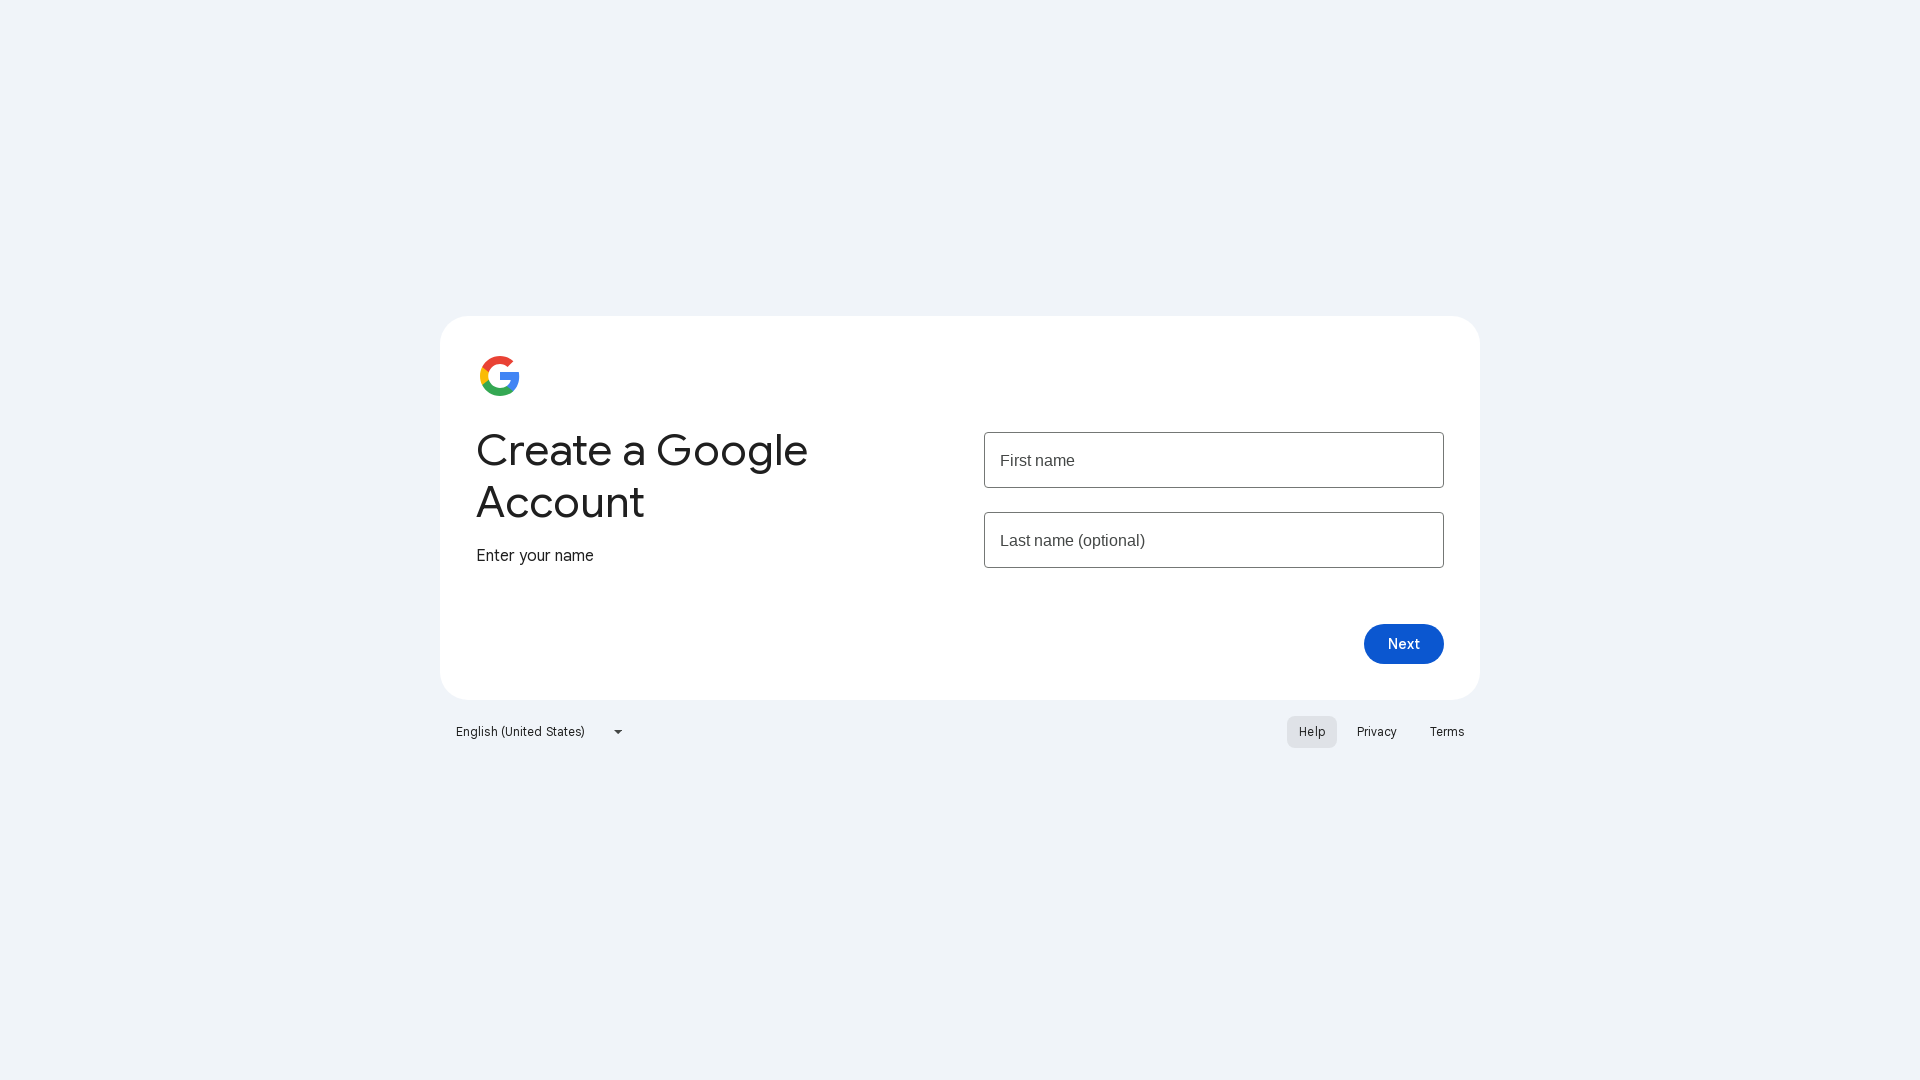